Tests filtering to display only active (incomplete) todo items

Starting URL: https://demo.playwright.dev/todomvc

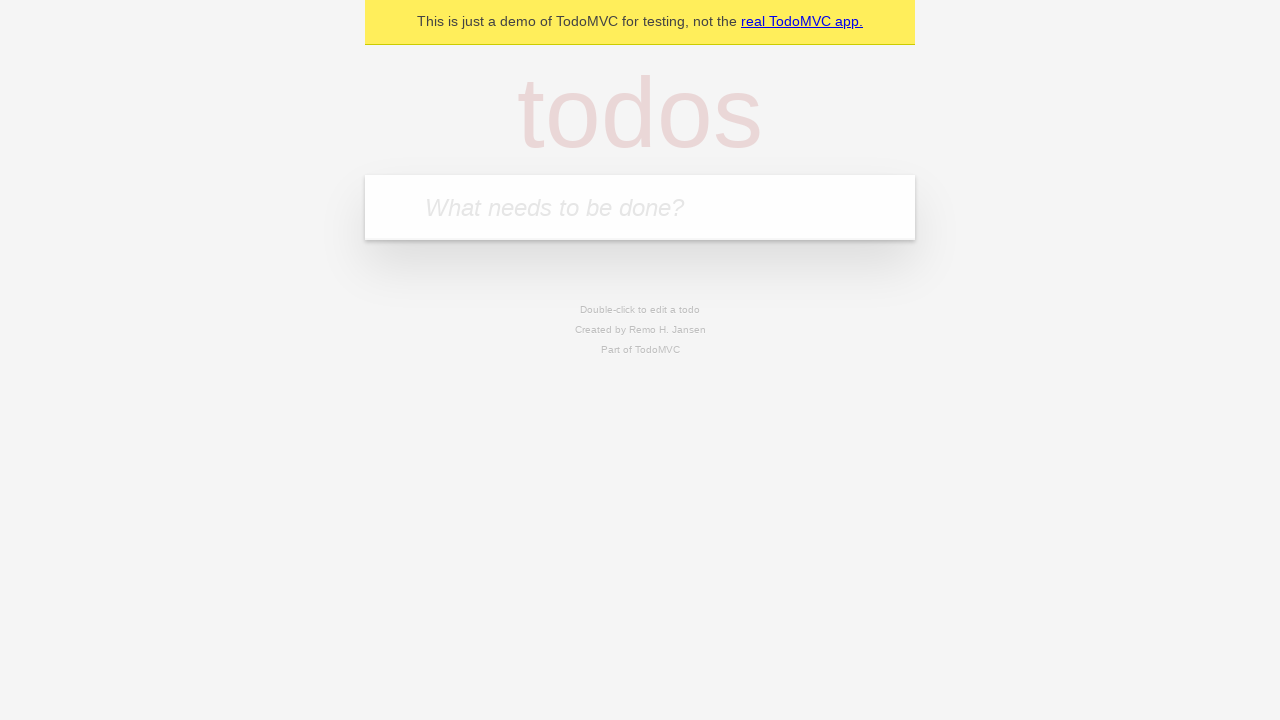

Filled input with first todo item 'buy some cheese' on internal:attr=[placeholder="What needs to be done?"i]
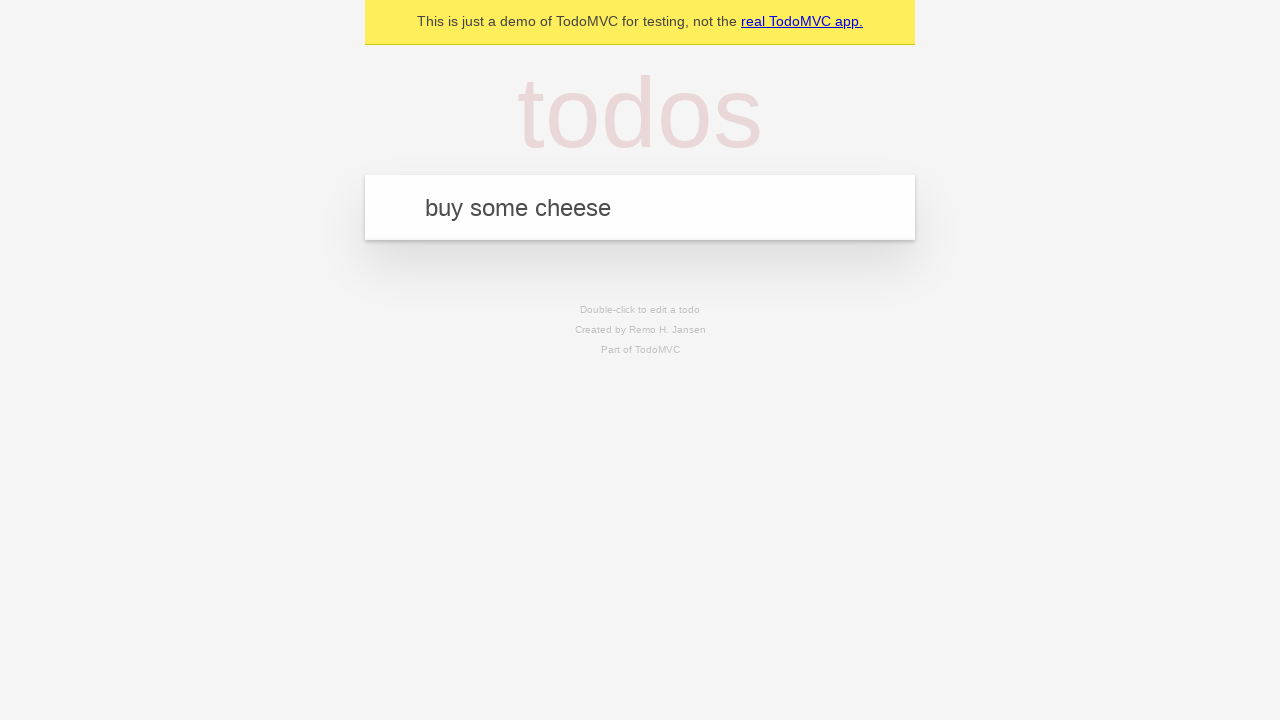

Pressed Enter to add first todo item on internal:attr=[placeholder="What needs to be done?"i]
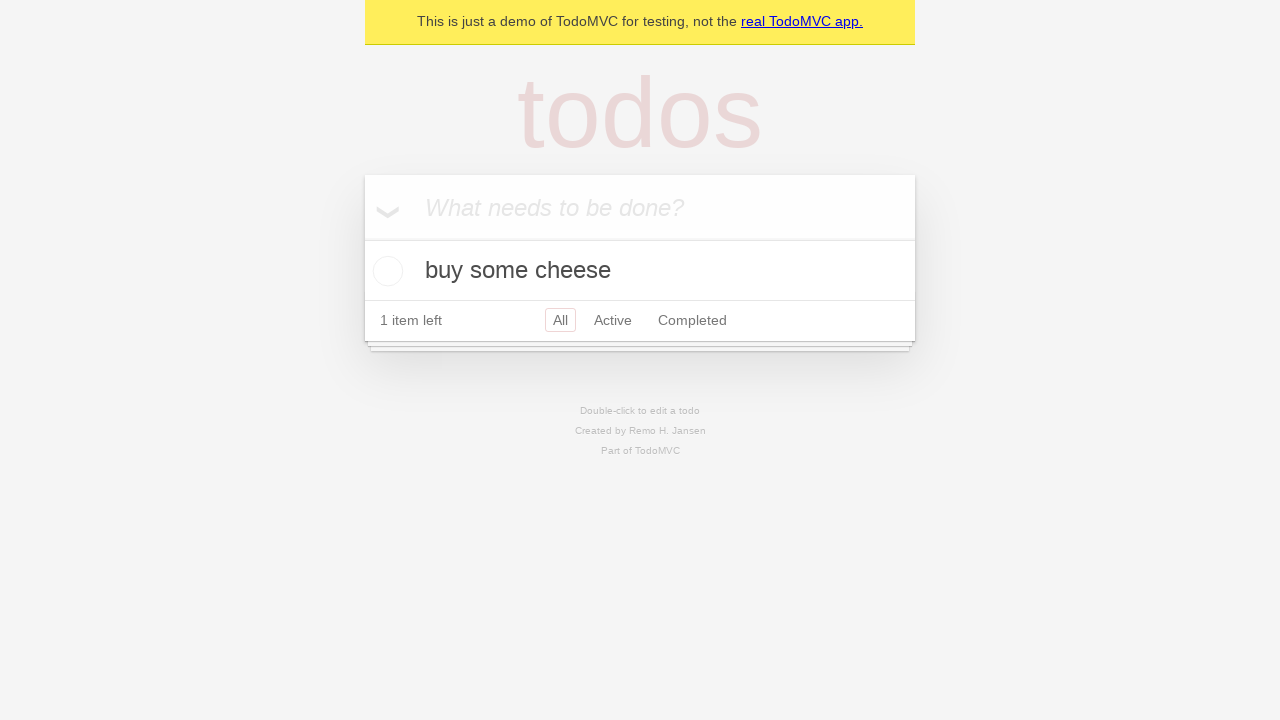

Filled input with second todo item 'feed the cat' on internal:attr=[placeholder="What needs to be done?"i]
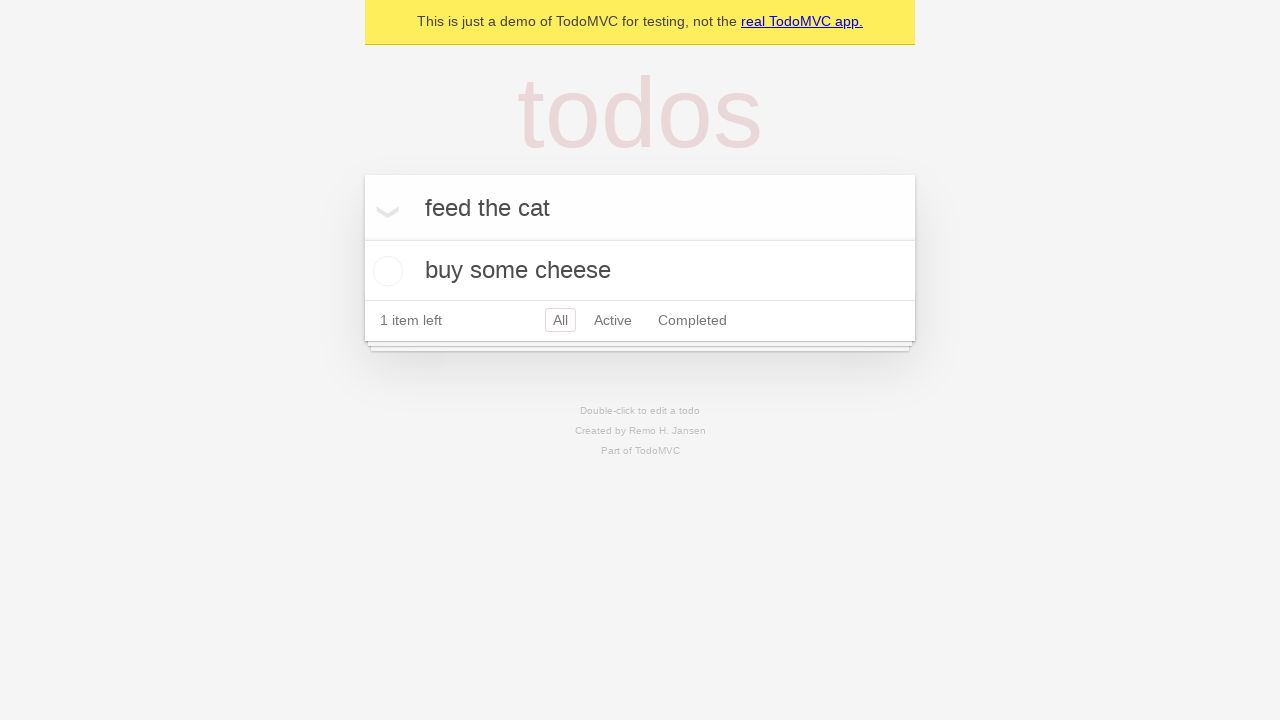

Pressed Enter to add second todo item on internal:attr=[placeholder="What needs to be done?"i]
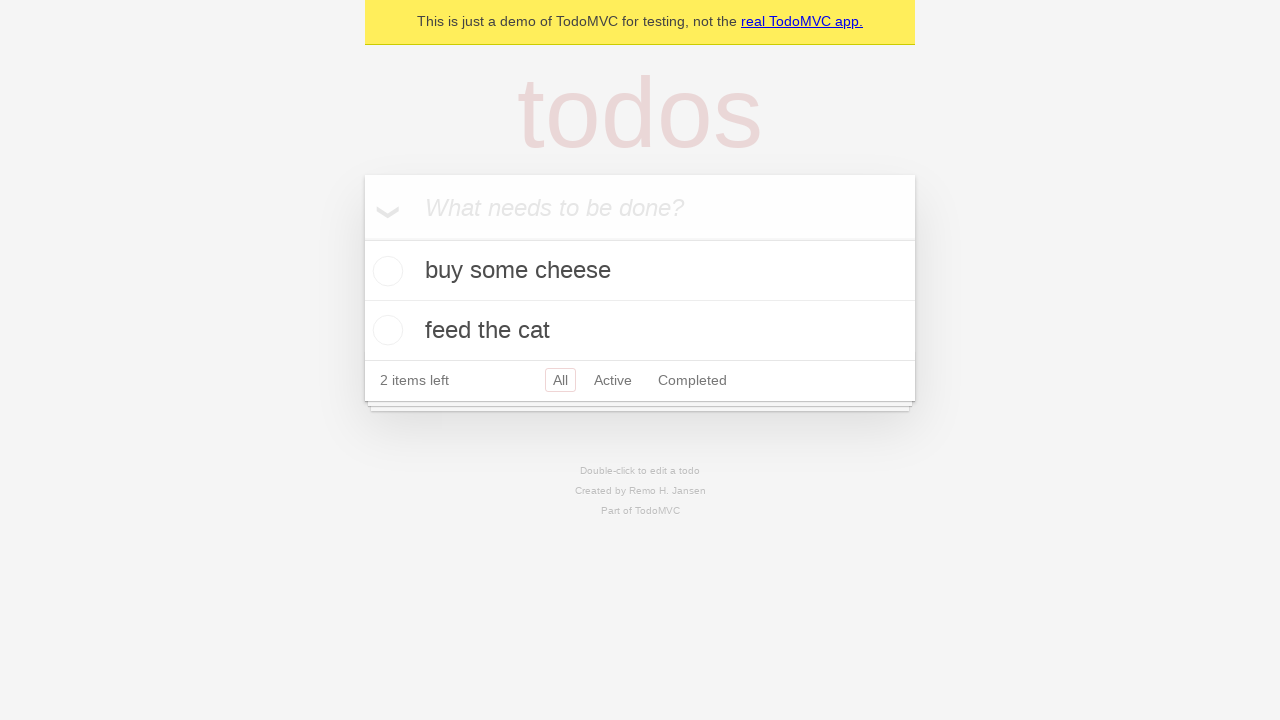

Filled input with third todo item 'book a doctors appointment' on internal:attr=[placeholder="What needs to be done?"i]
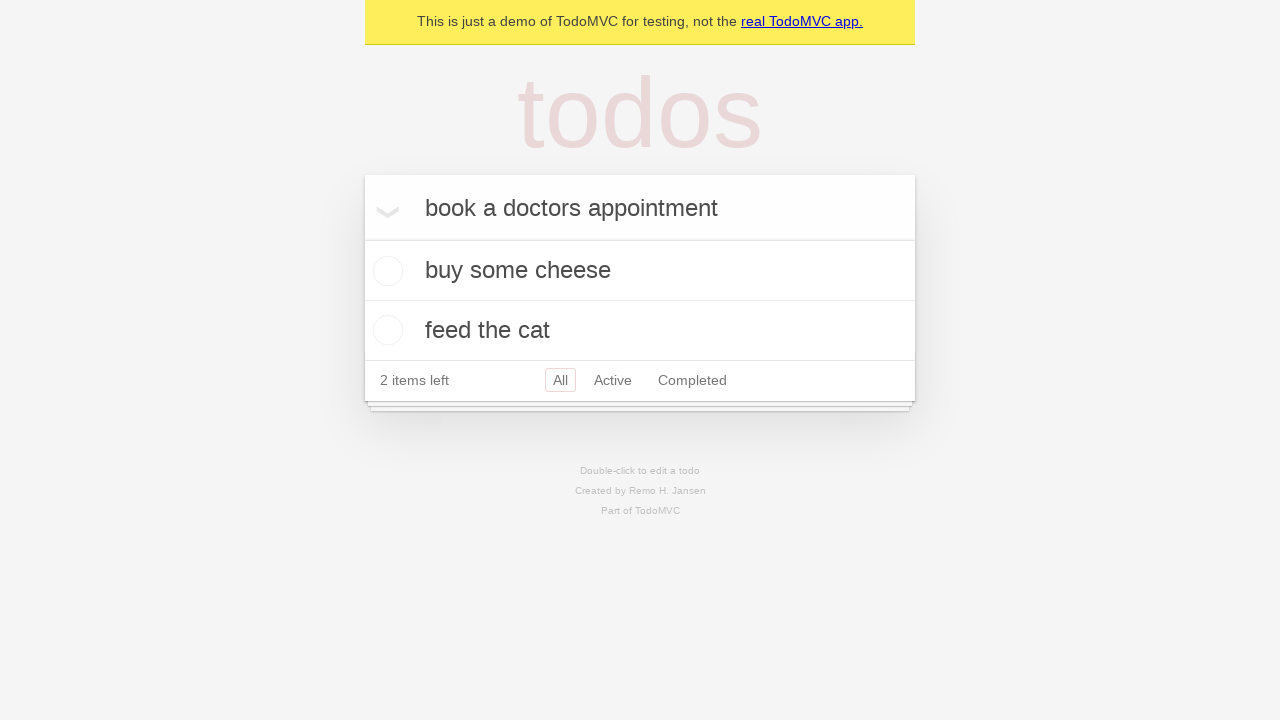

Pressed Enter to add third todo item on internal:attr=[placeholder="What needs to be done?"i]
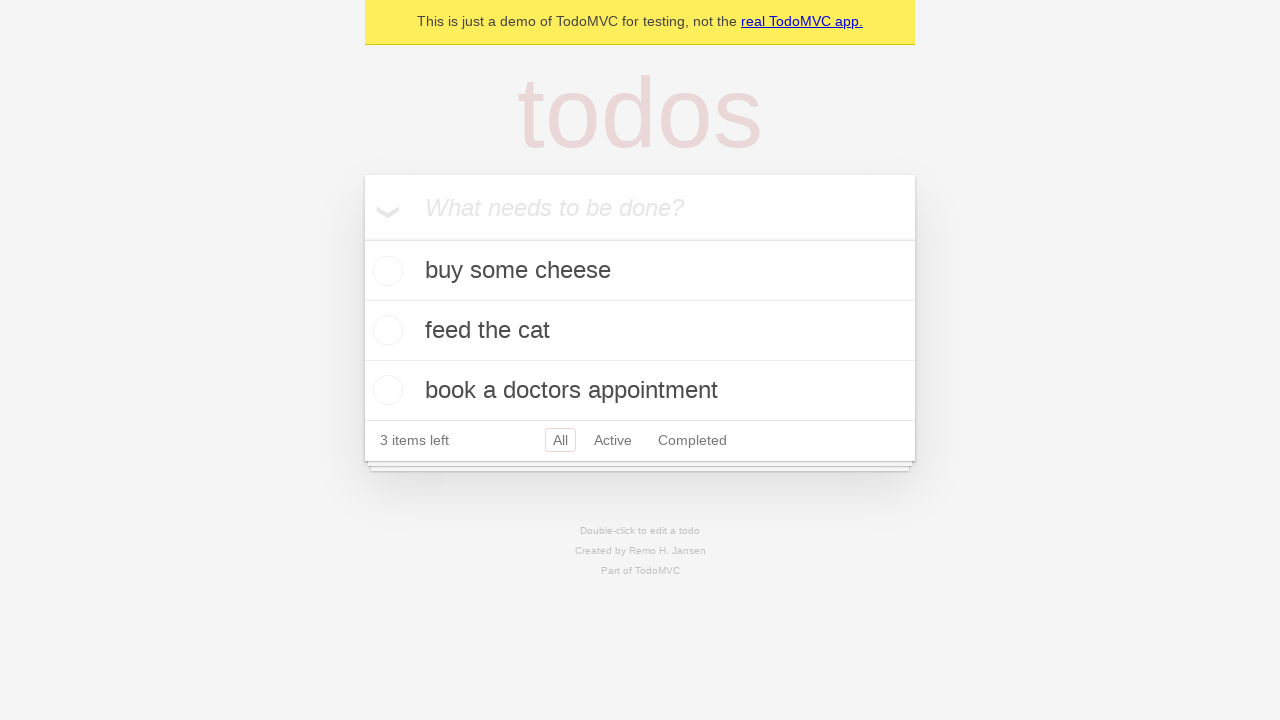

Checked the second todo item 'feed the cat' to mark it as complete at (385, 330) on internal:testid=[data-testid="todo-item"s] >> nth=1 >> internal:role=checkbox
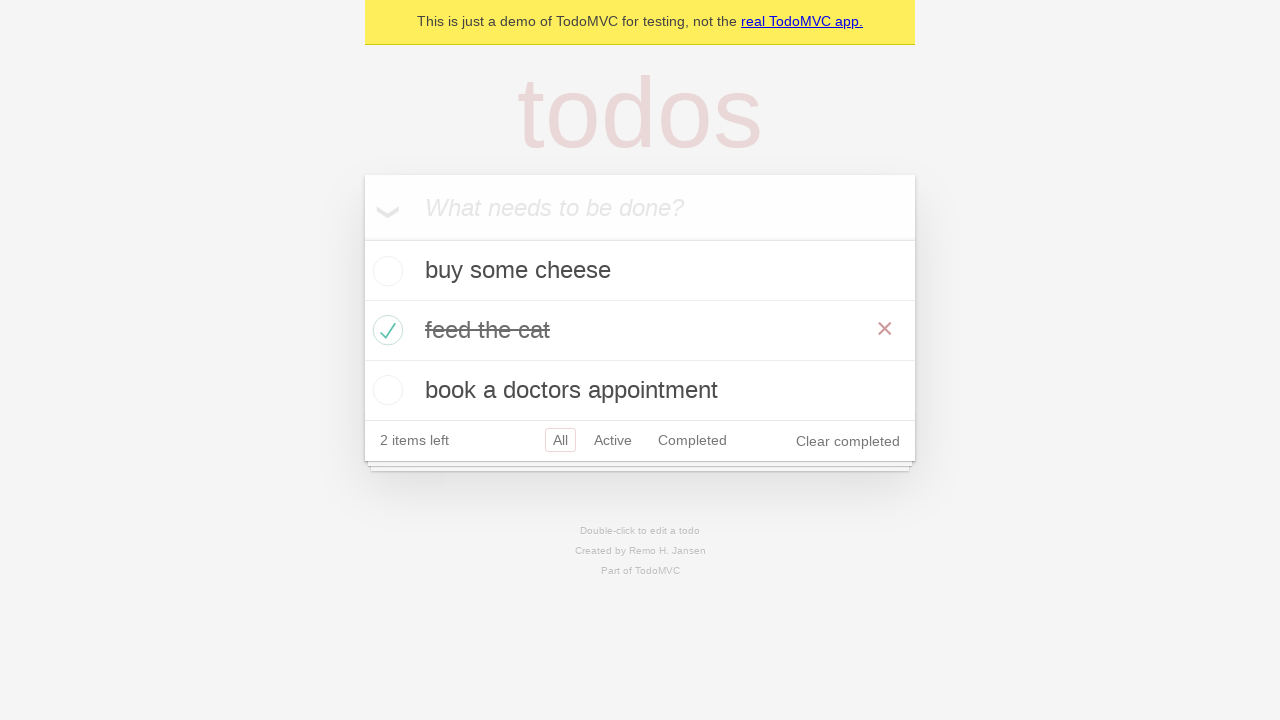

Clicked Active filter to display only incomplete todo items at (613, 440) on internal:role=link[name="Active"i]
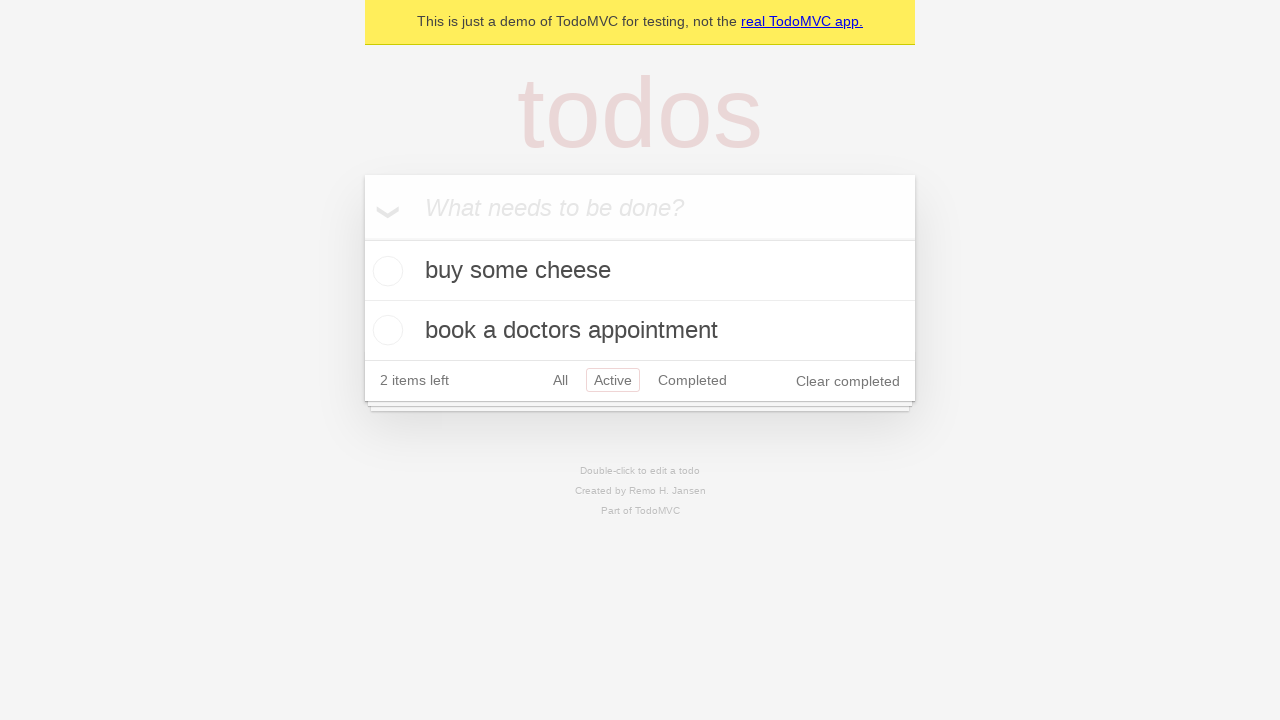

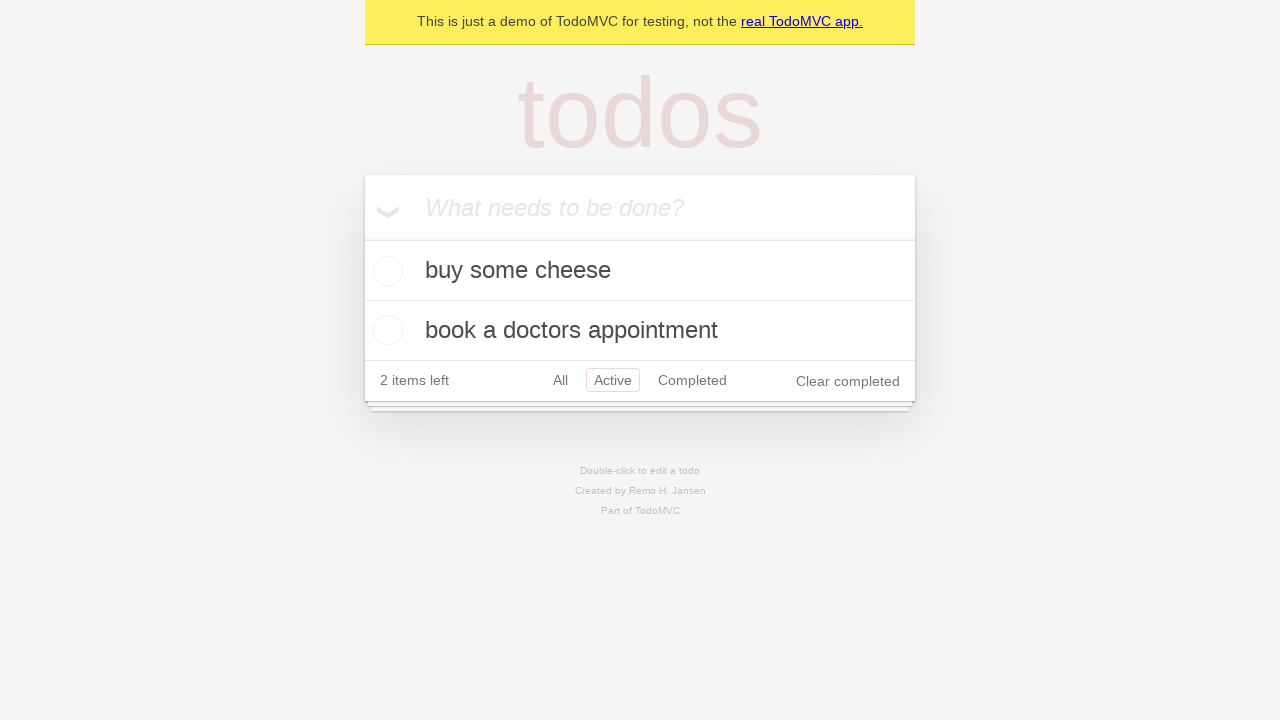